Tests train search functionality on erail.in by entering departure and destination stations and searching for available trains

Starting URL: https://erail.in

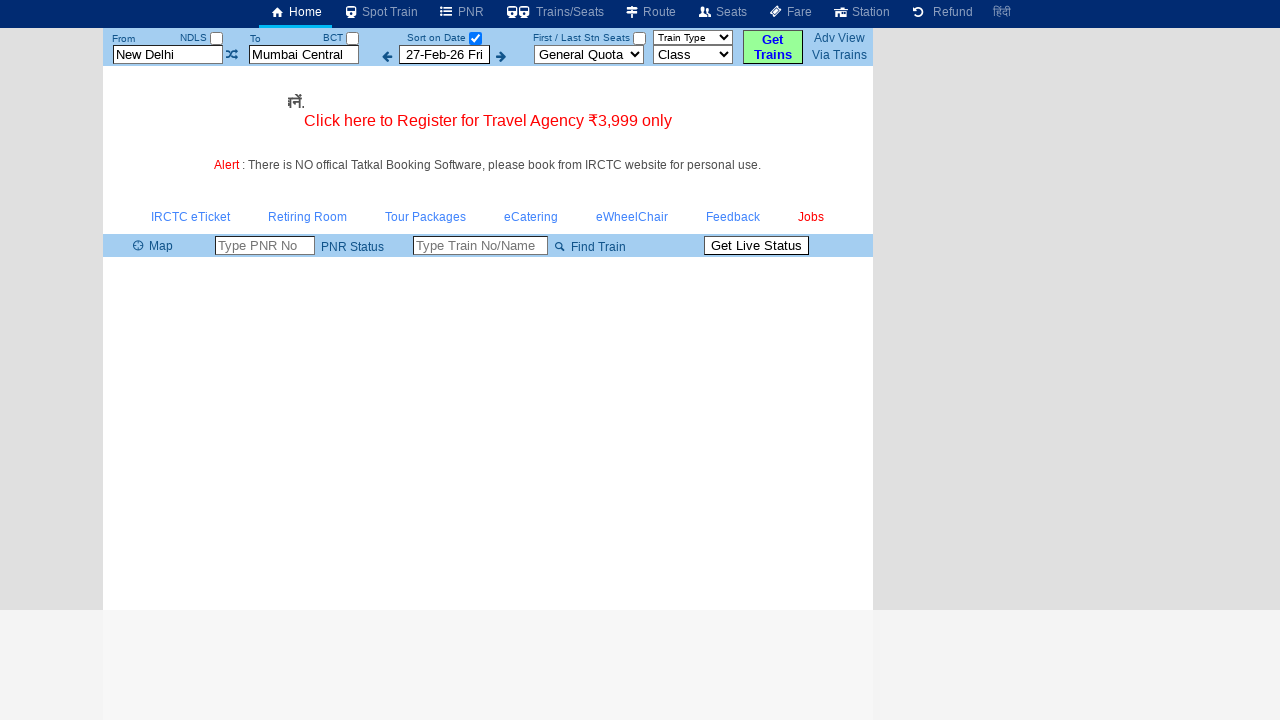

Cleared the 'From' station field on #txtStationFrom
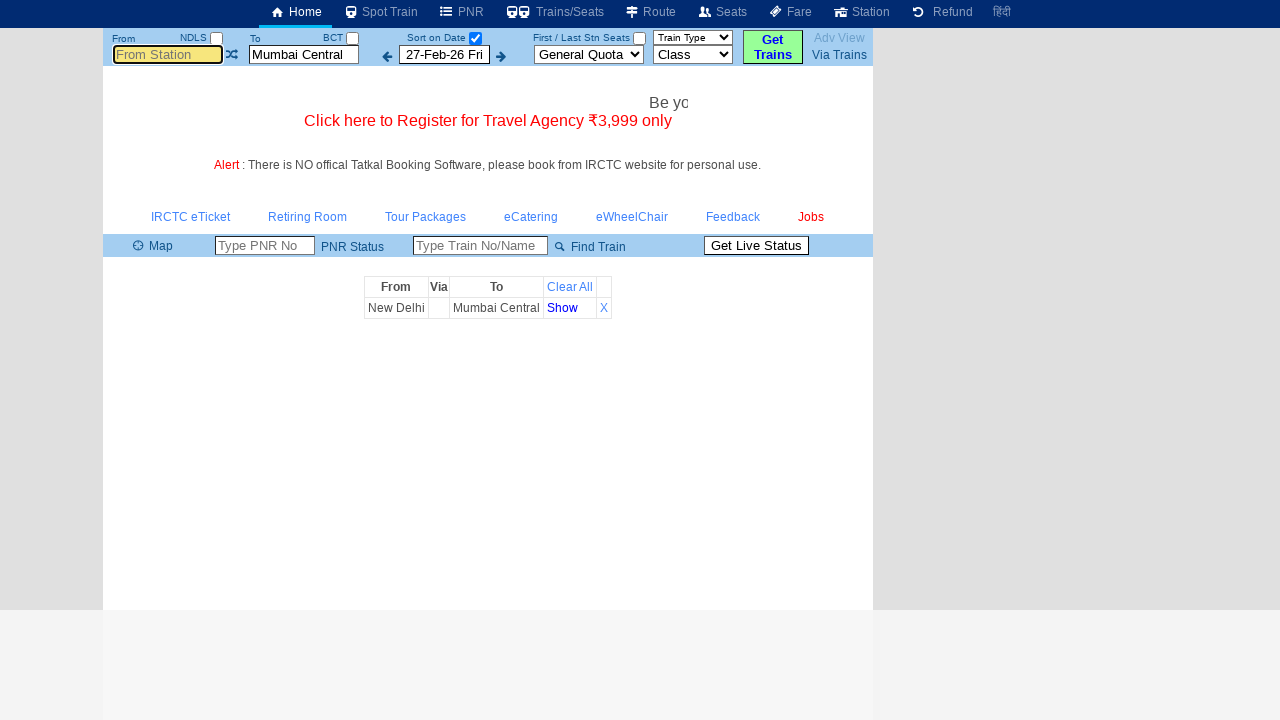

Filled 'From' station field with 'Mgr Chennai Ctr' on #txtStationFrom
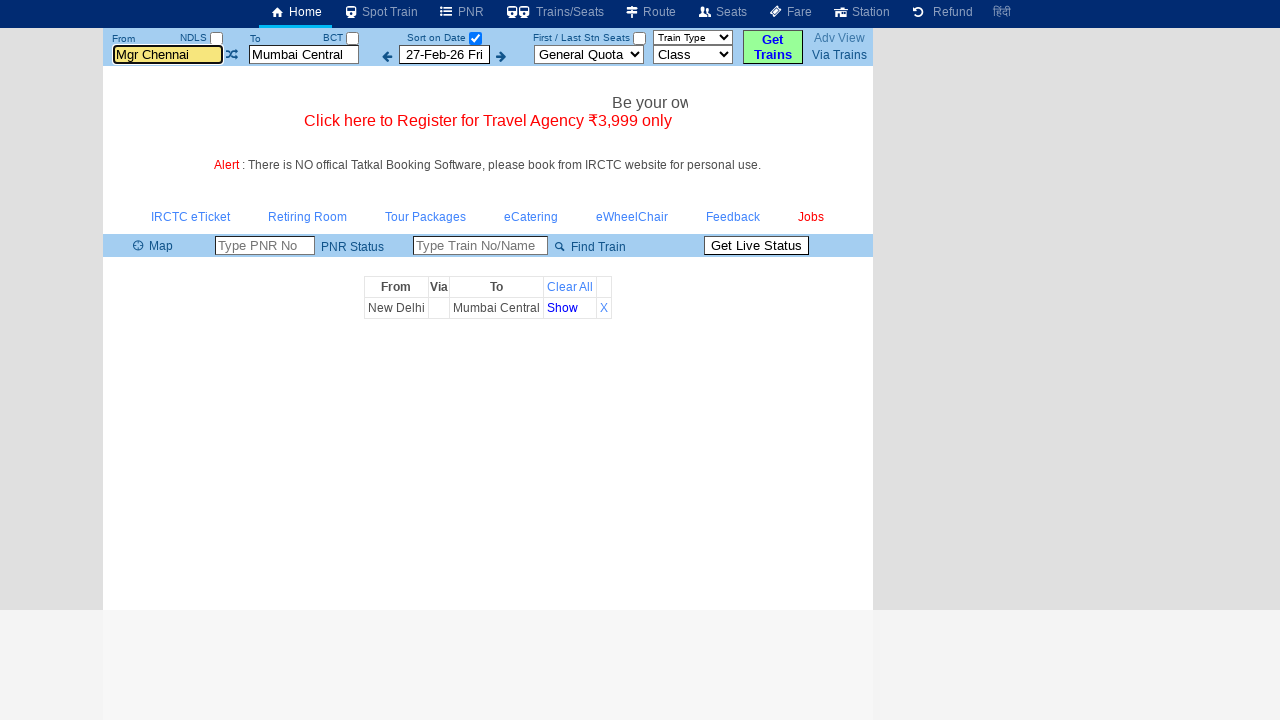

Pressed Tab to move to next field
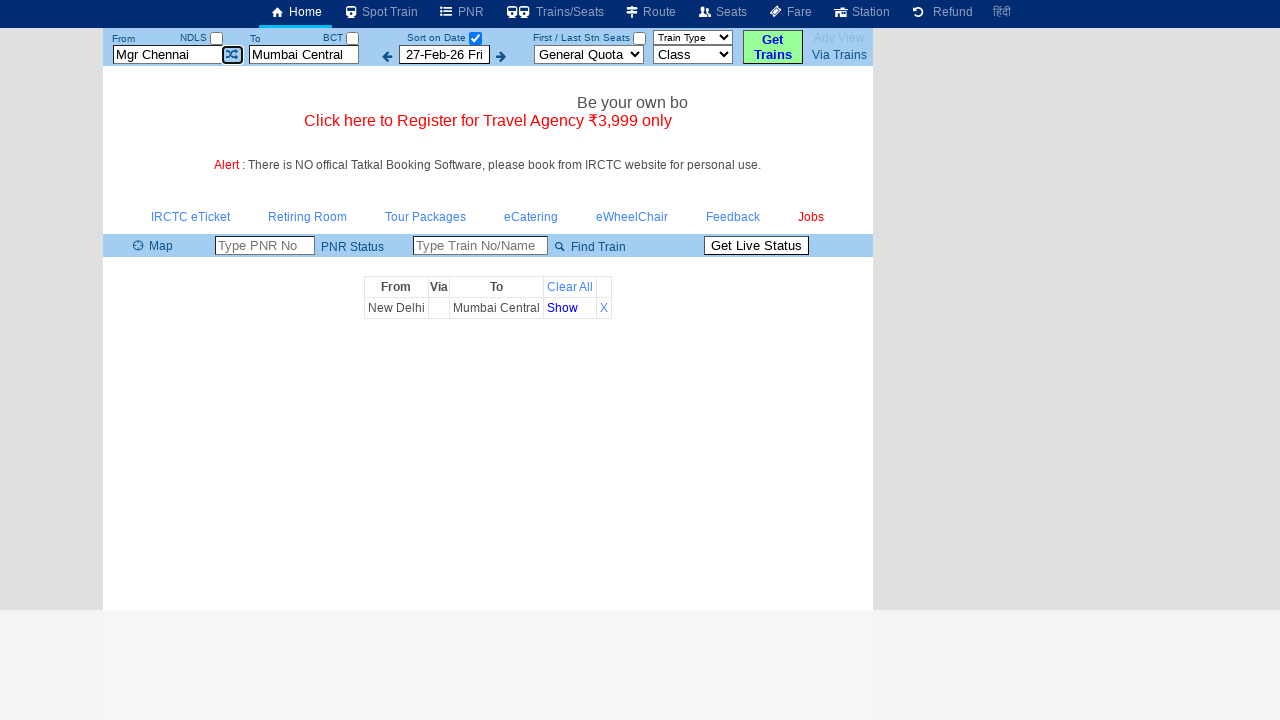

Pressed Tab again to move through fields
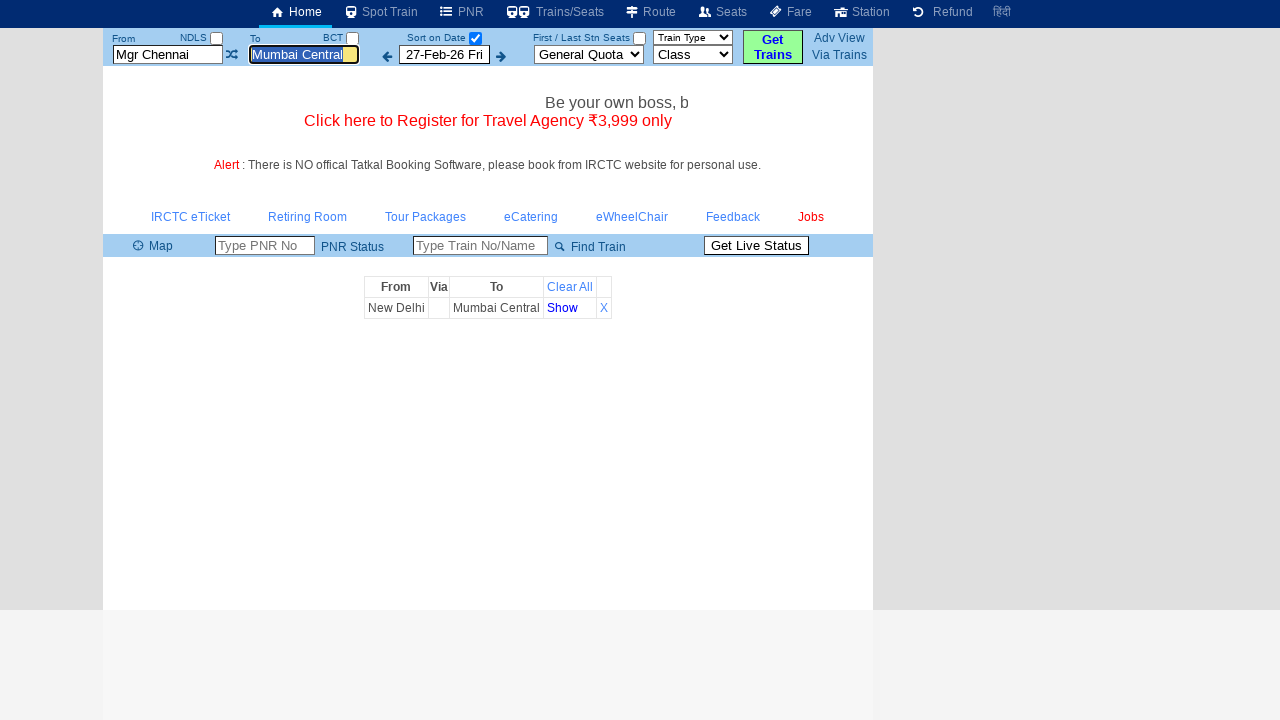

Cleared the 'To' station field on #txtStationTo
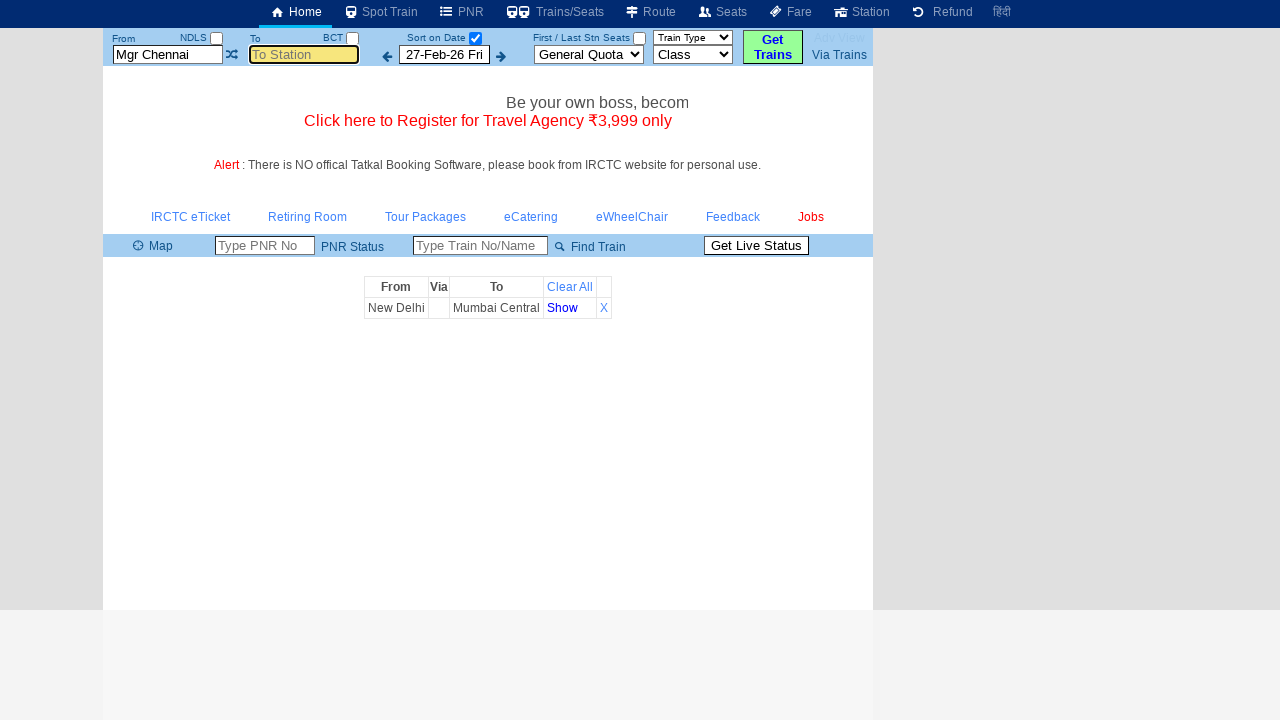

Filled 'To' station field with 'Mumbai Central' on #txtStationTo
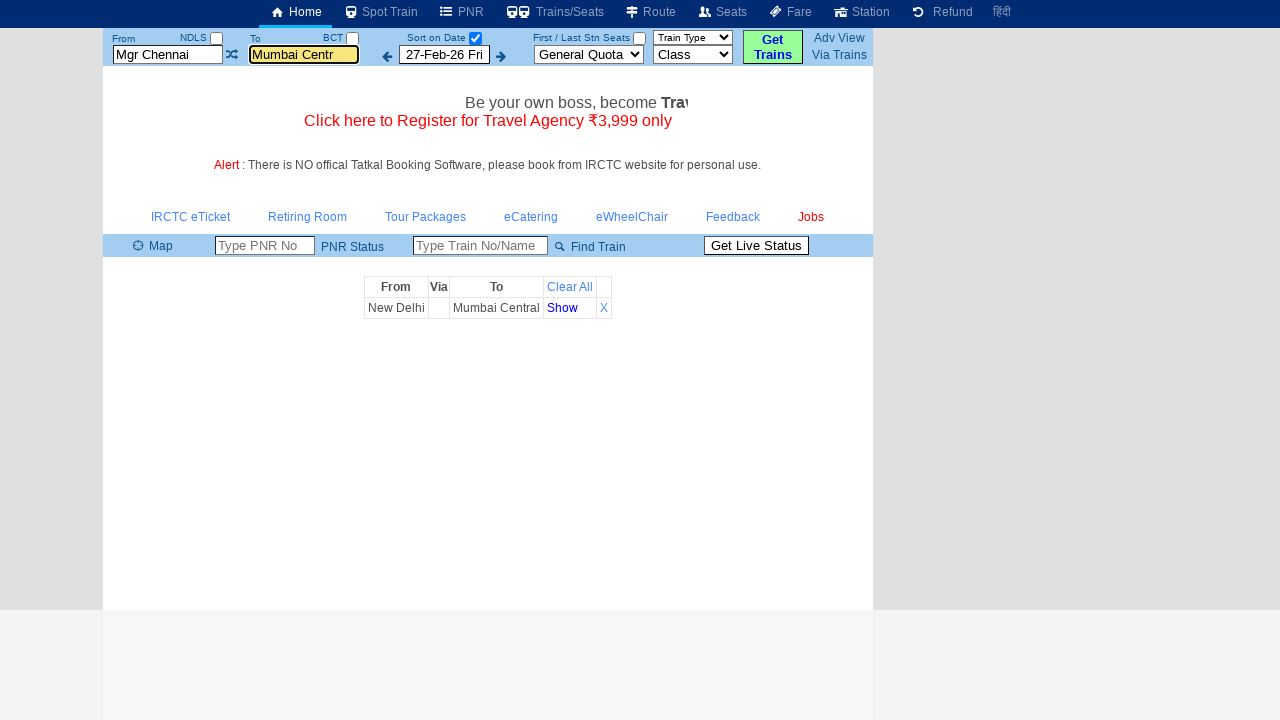

Pressed Tab to confirm station selection
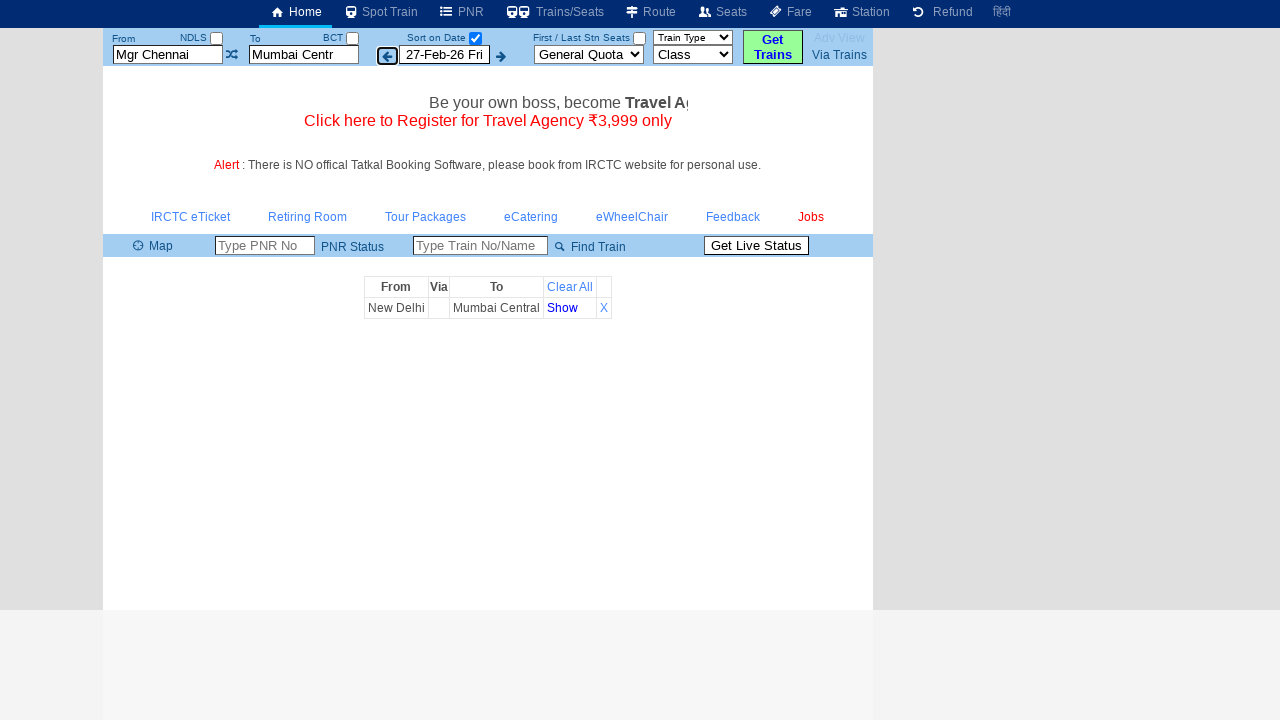

Clicked search button to search for trains at (773, 47) on #buttonFromTo
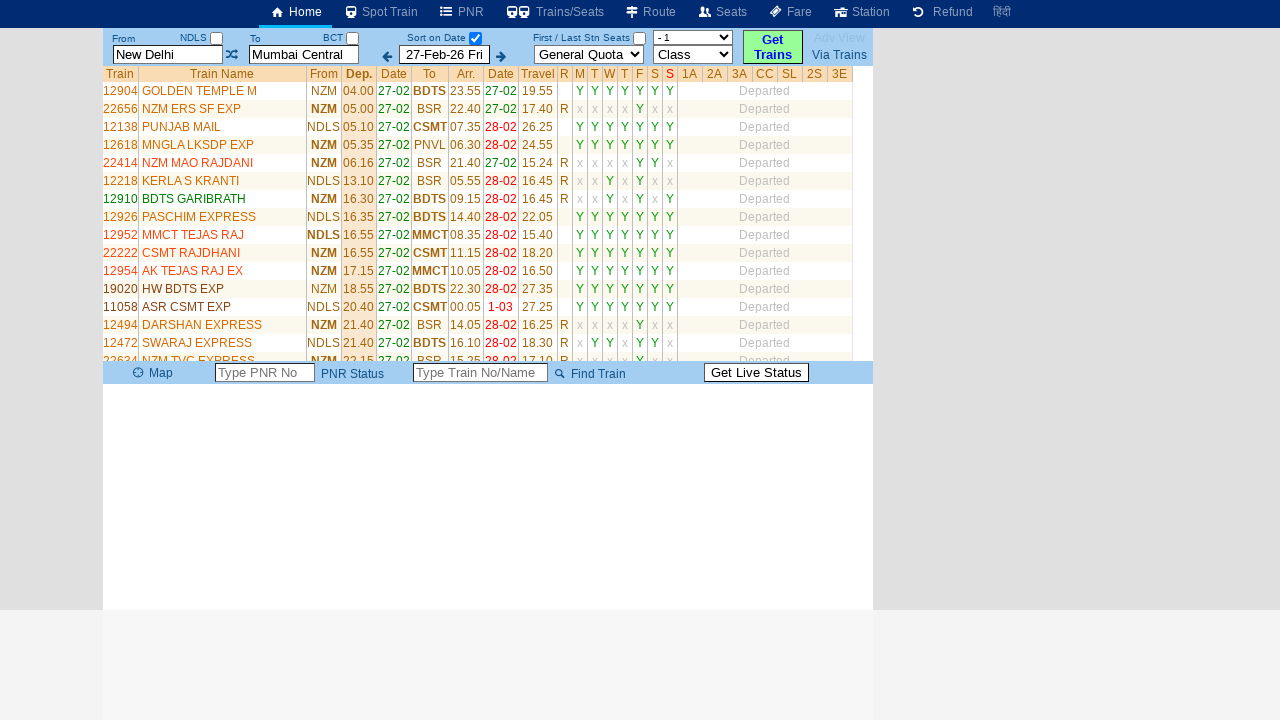

Train search results loaded successfully
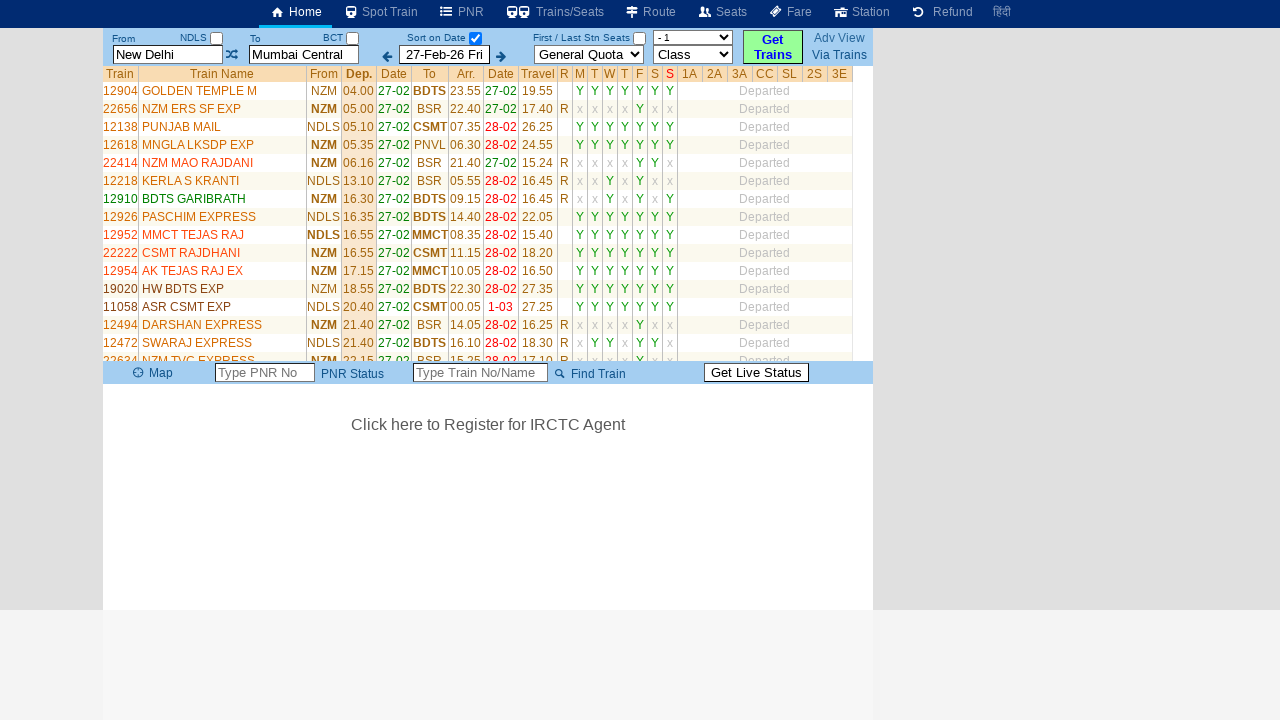

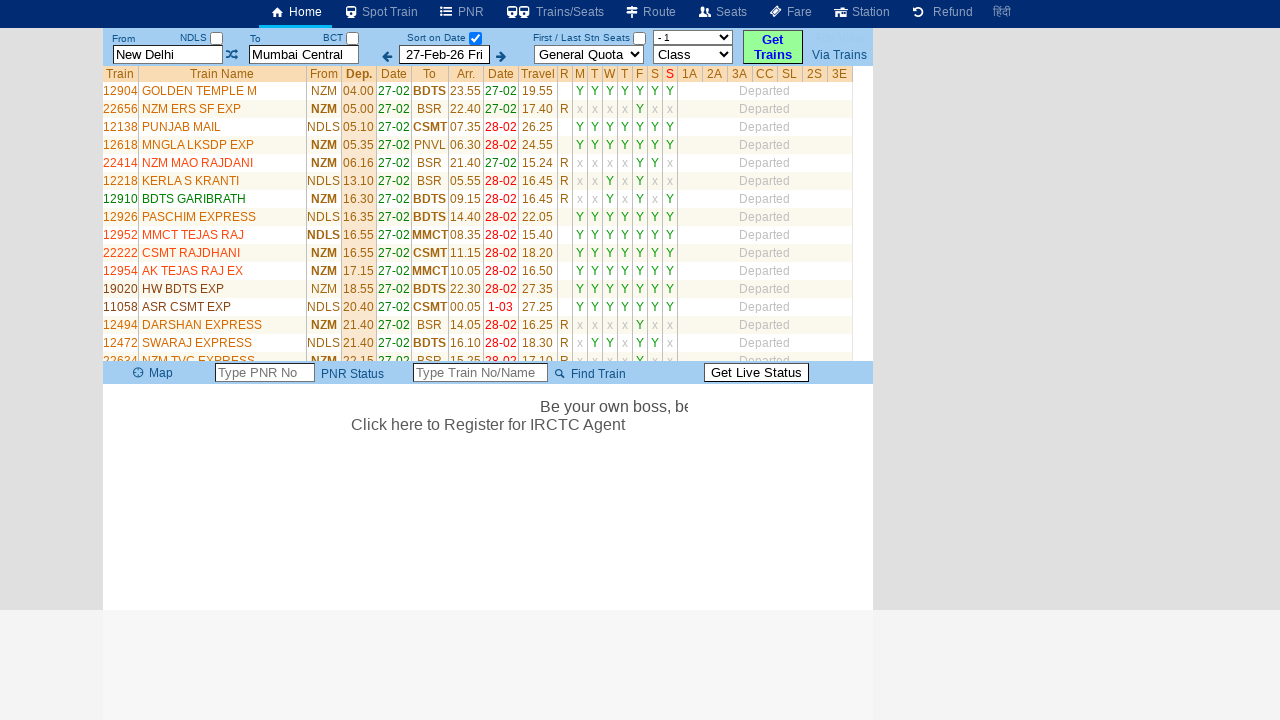